Navigates to Rahul Shetty Academy website and verifies the page loads by checking the title and URL.

Starting URL: https://rahulshettyacademy.com/

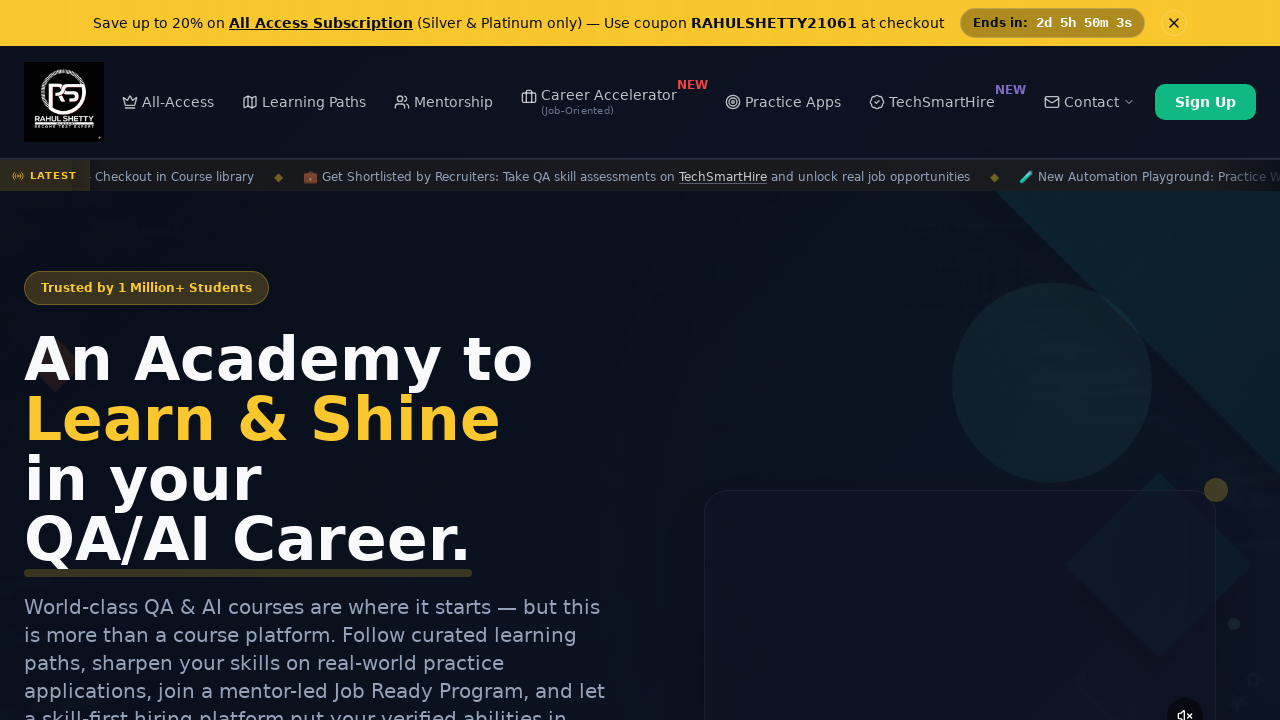

Waited for page to reach domcontentloaded state
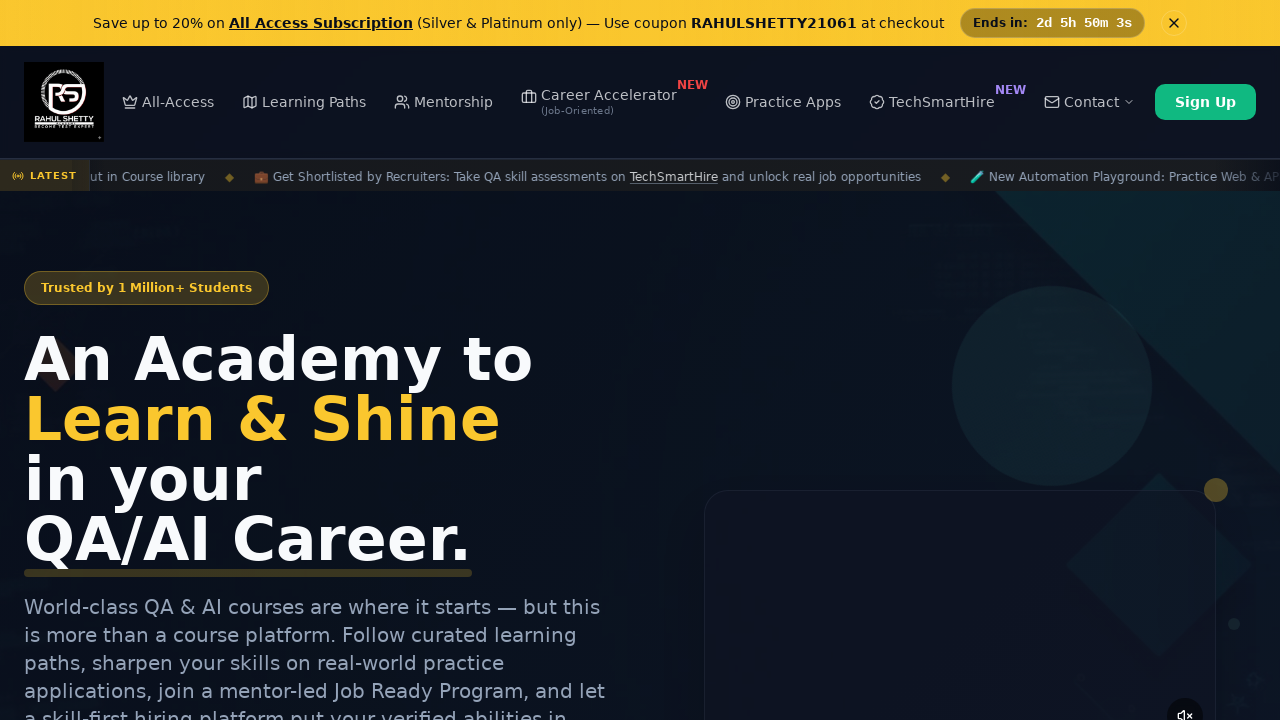

Retrieved page title: Rahul Shetty Academy | QA Automation, Playwright, AI Testing & Online Training
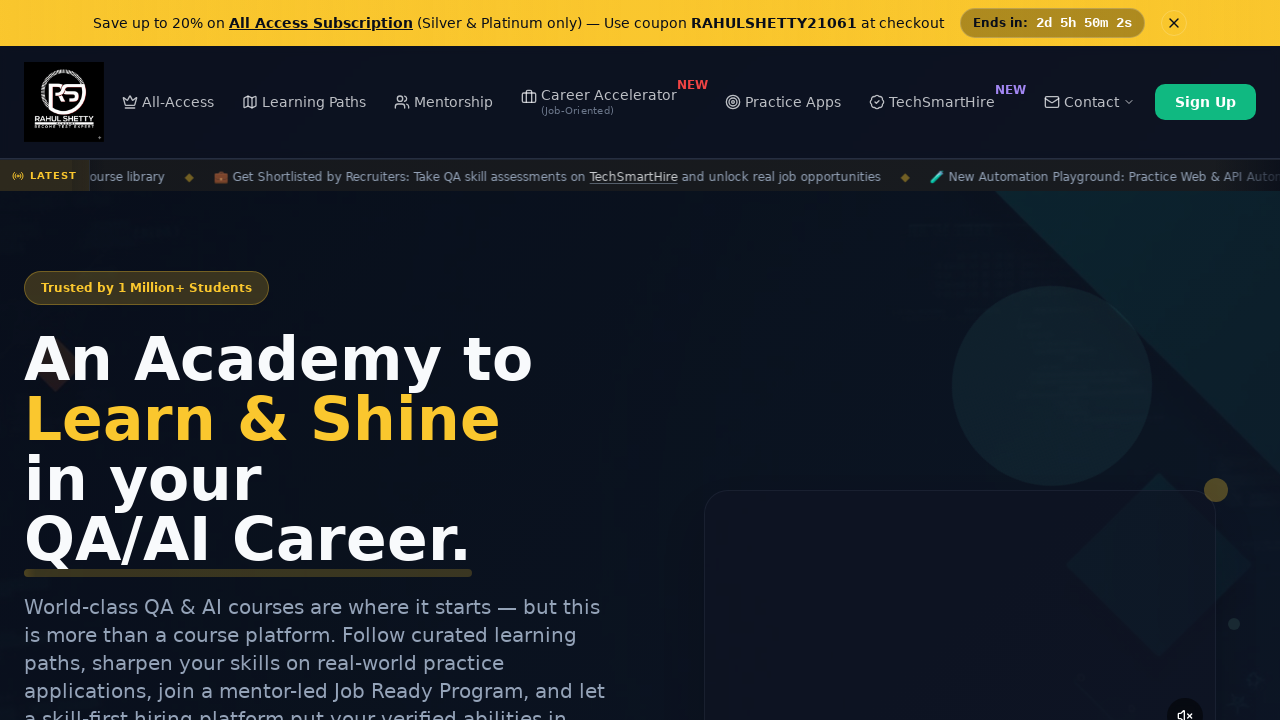

Retrieved current URL: https://rahulshettyacademy.com/
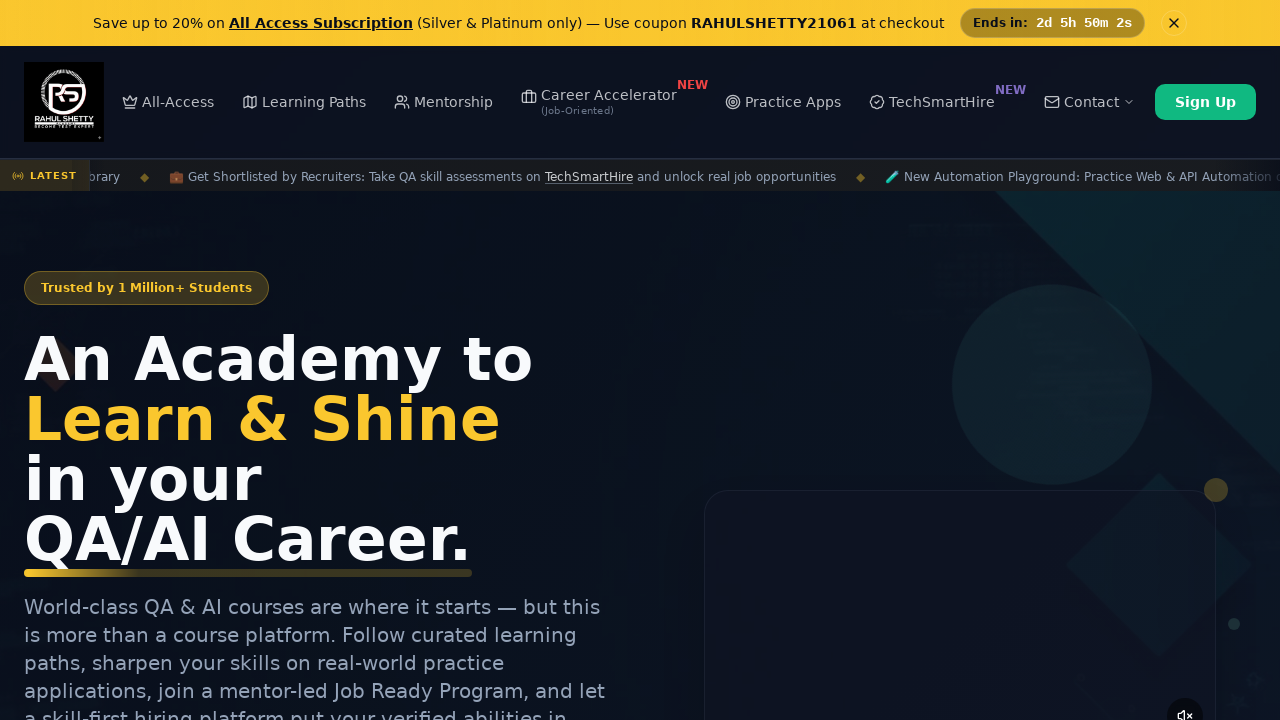

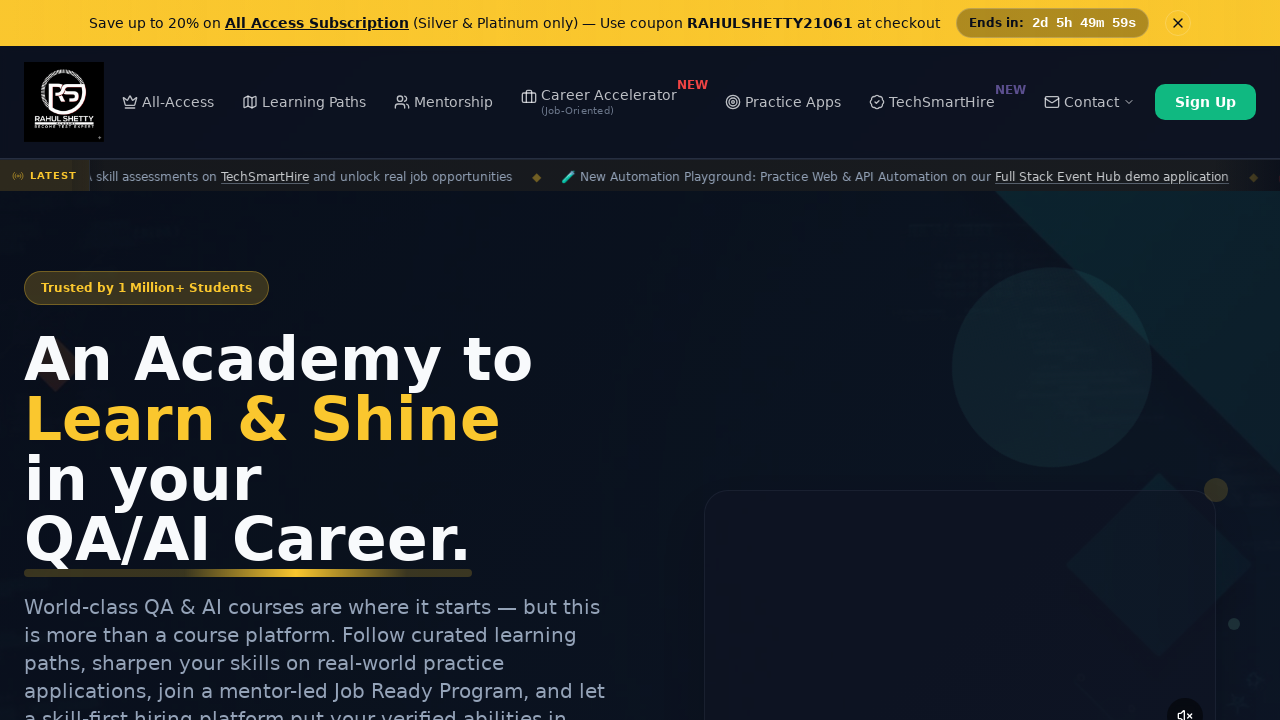